Tests adding todo items by creating two todos and verifying they appear in the list

Starting URL: https://demo.playwright.dev/todomvc

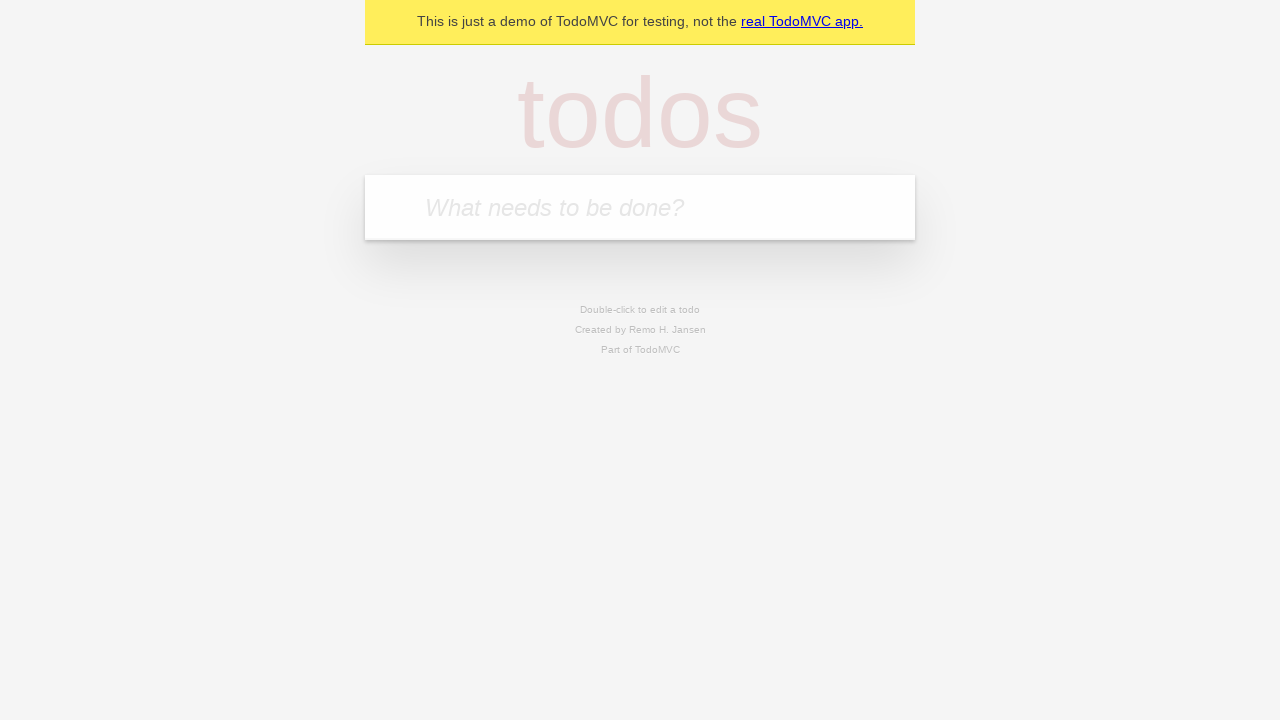

Located the todo input field with placeholder 'What needs to be done?'
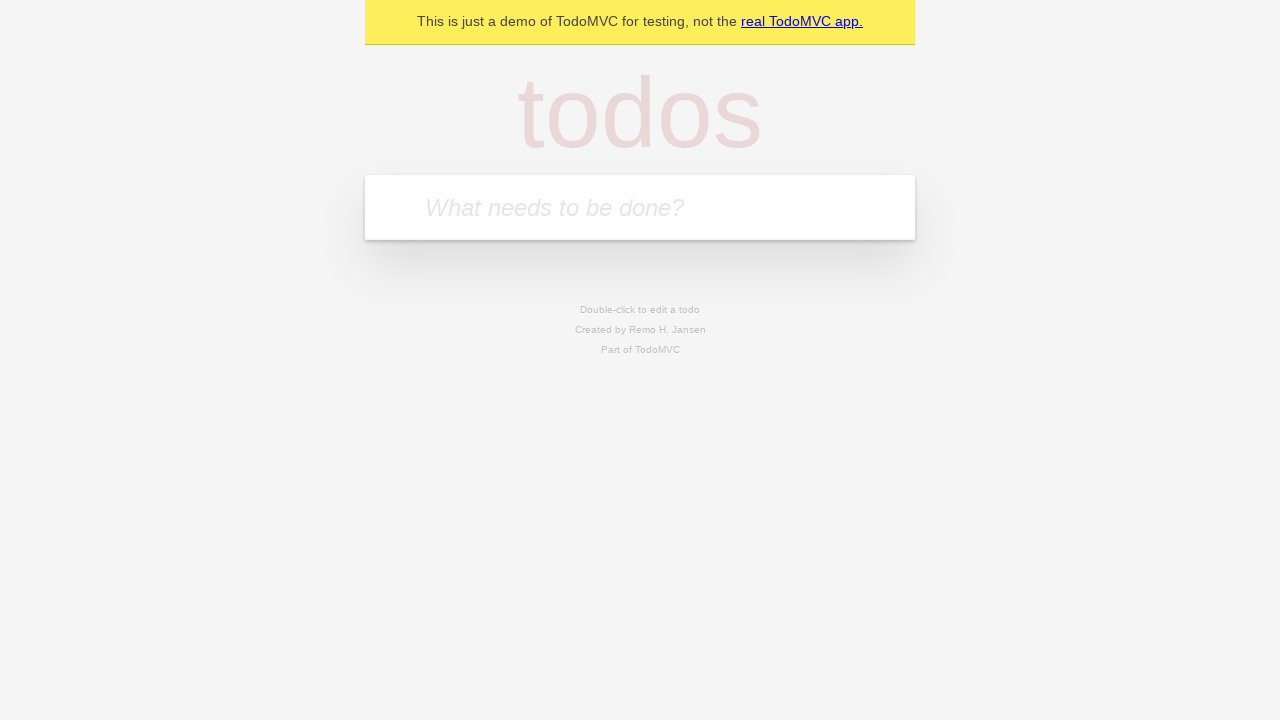

Filled todo input with 'buy some cheese' on internal:attr=[placeholder="What needs to be done?"i]
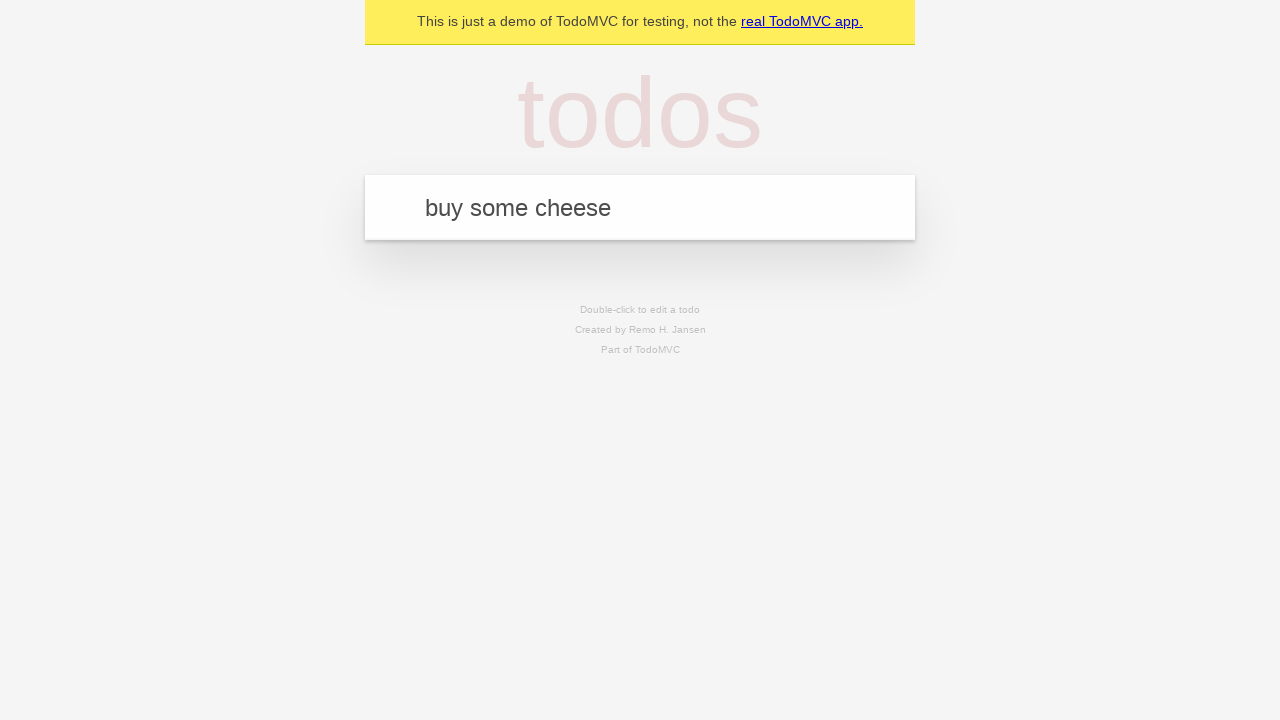

Pressed Enter to create first todo on internal:attr=[placeholder="What needs to be done?"i]
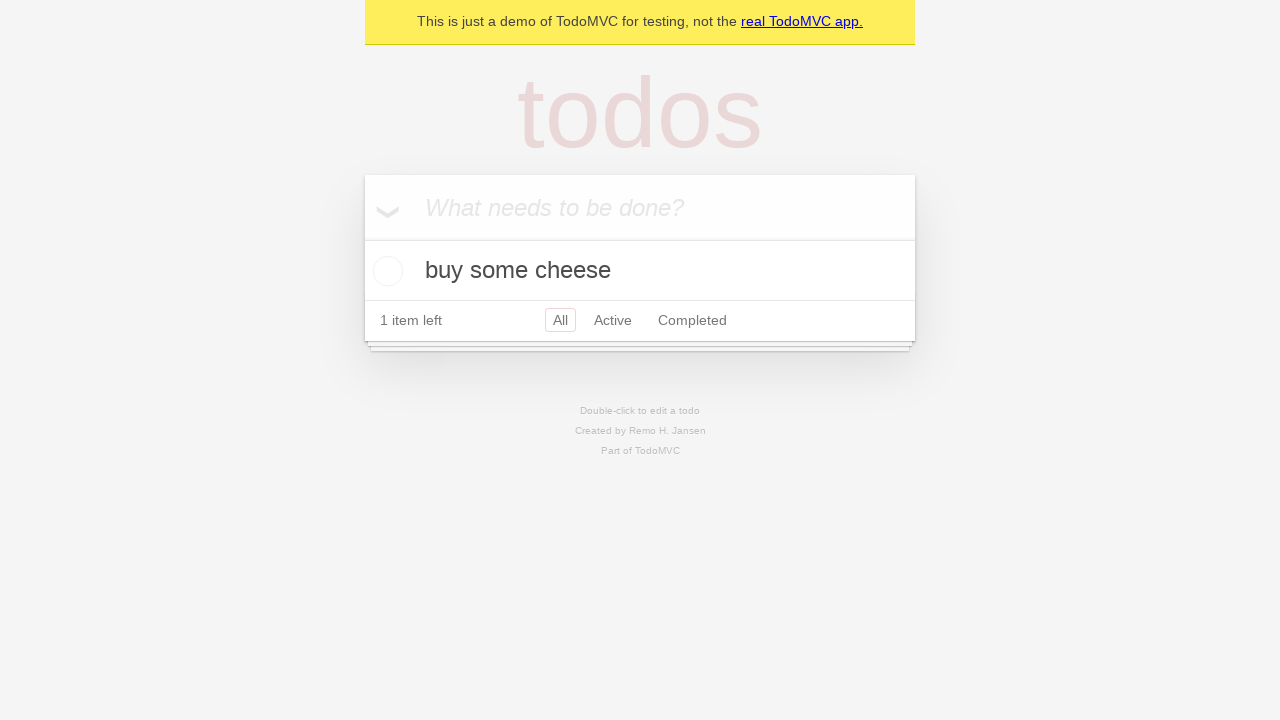

First todo item appeared in the list
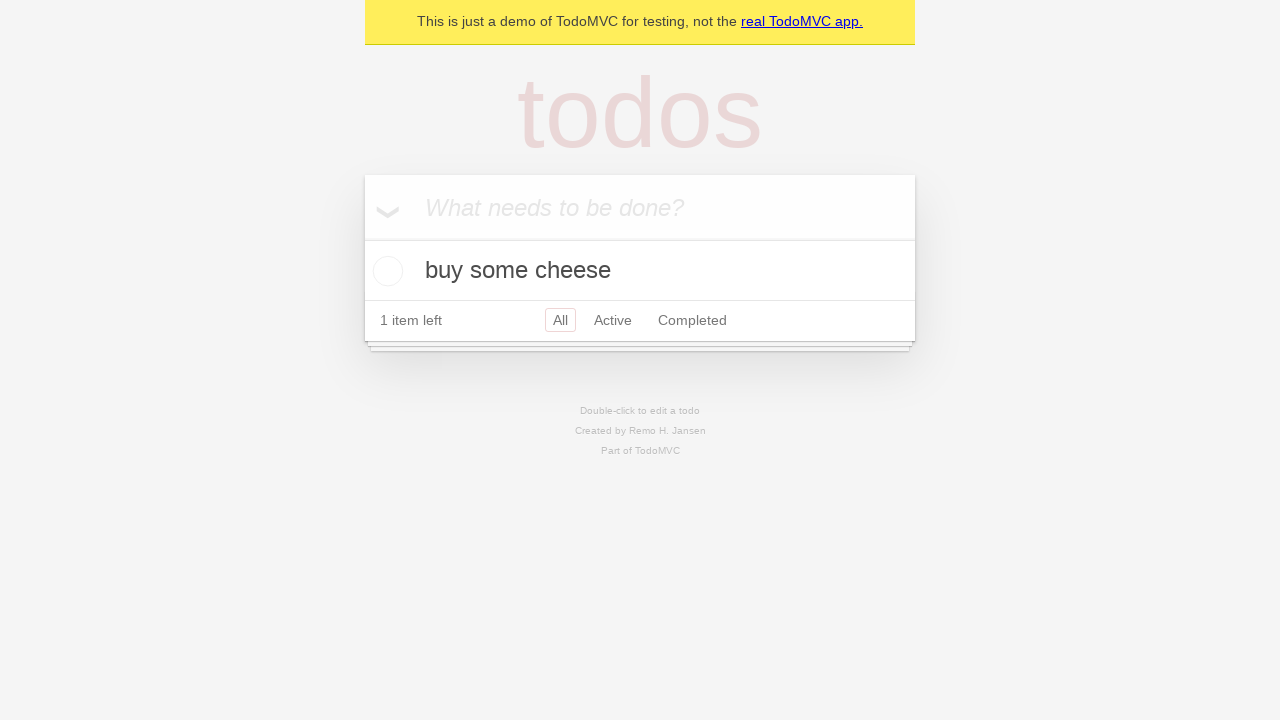

Filled todo input with 'feed the cat' on internal:attr=[placeholder="What needs to be done?"i]
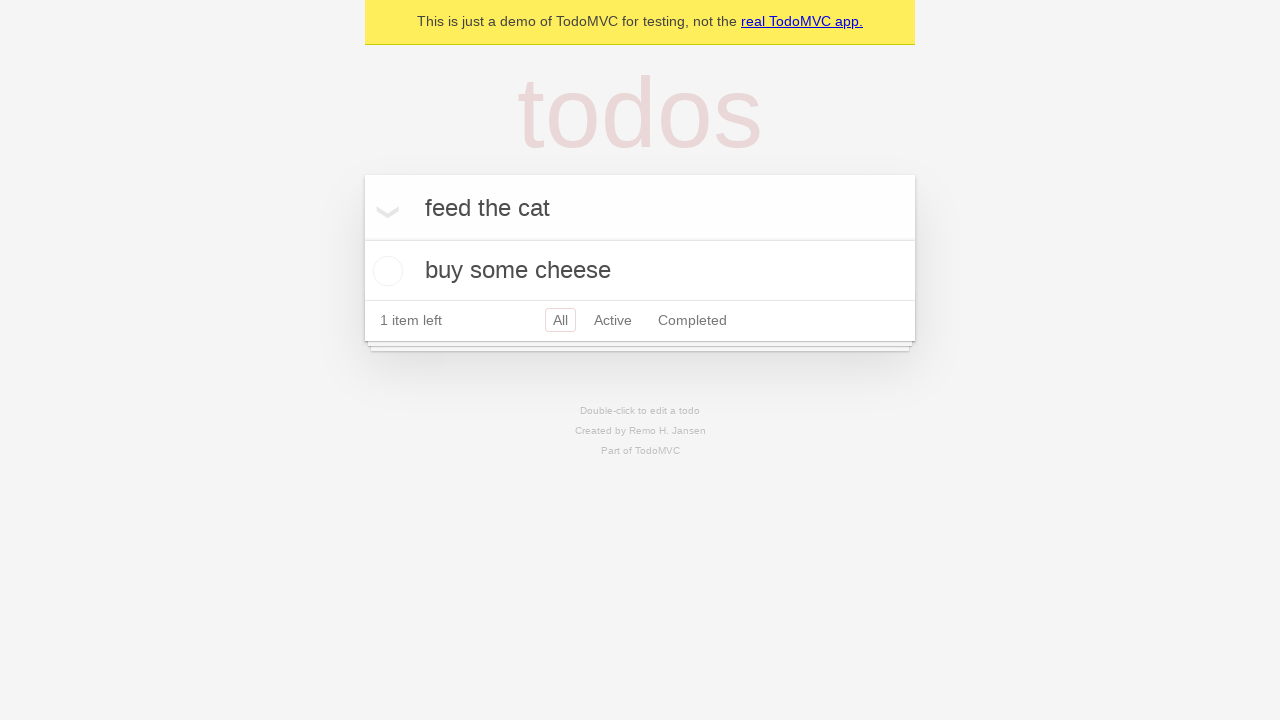

Pressed Enter to create second todo on internal:attr=[placeholder="What needs to be done?"i]
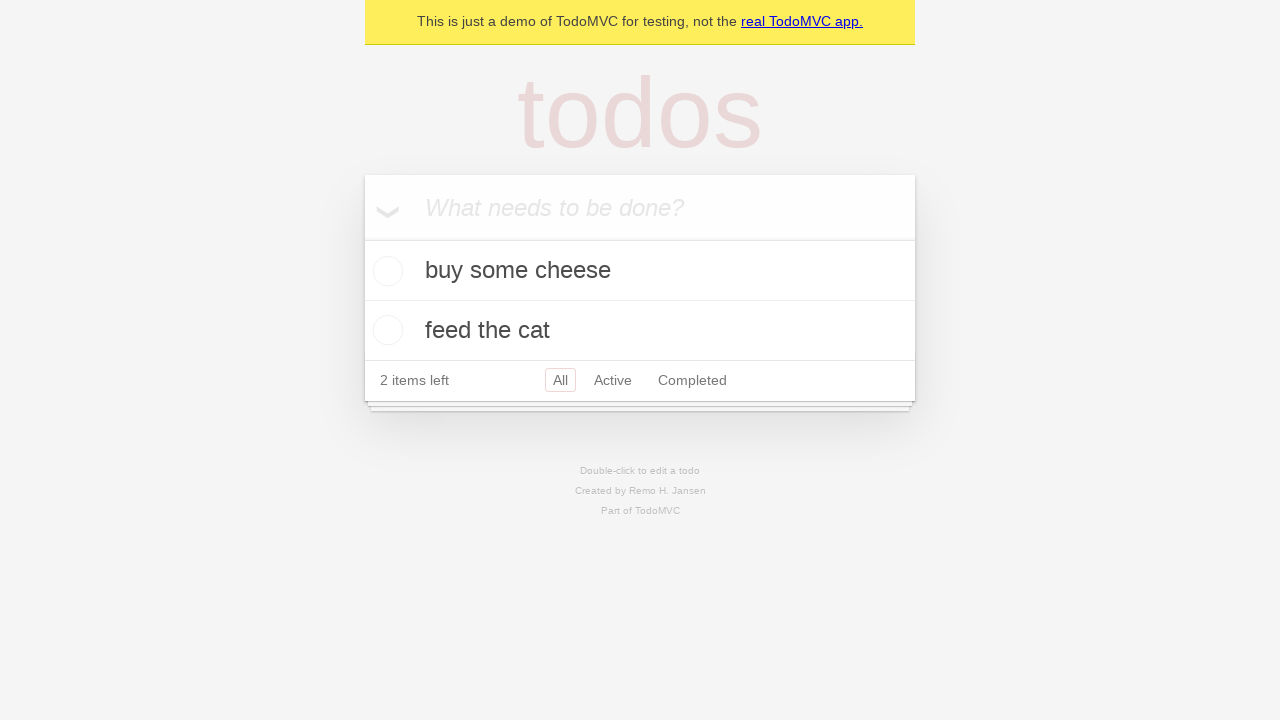

Second todo item appeared in the list
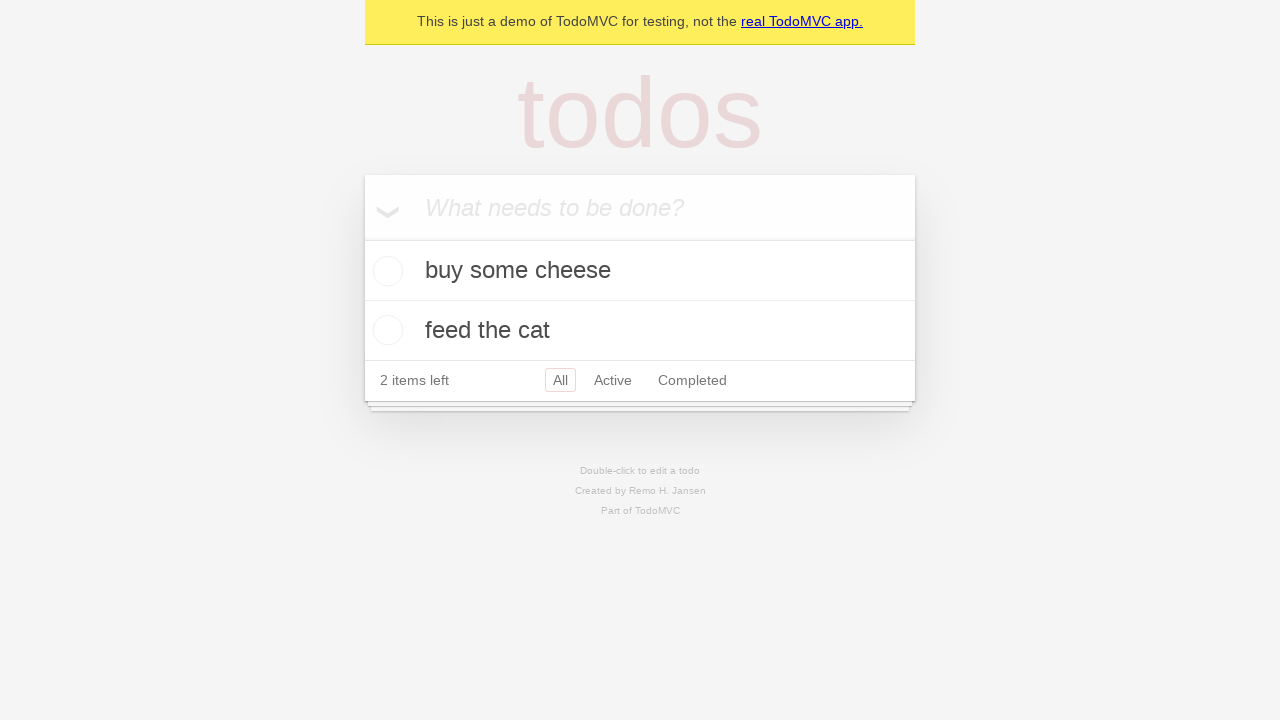

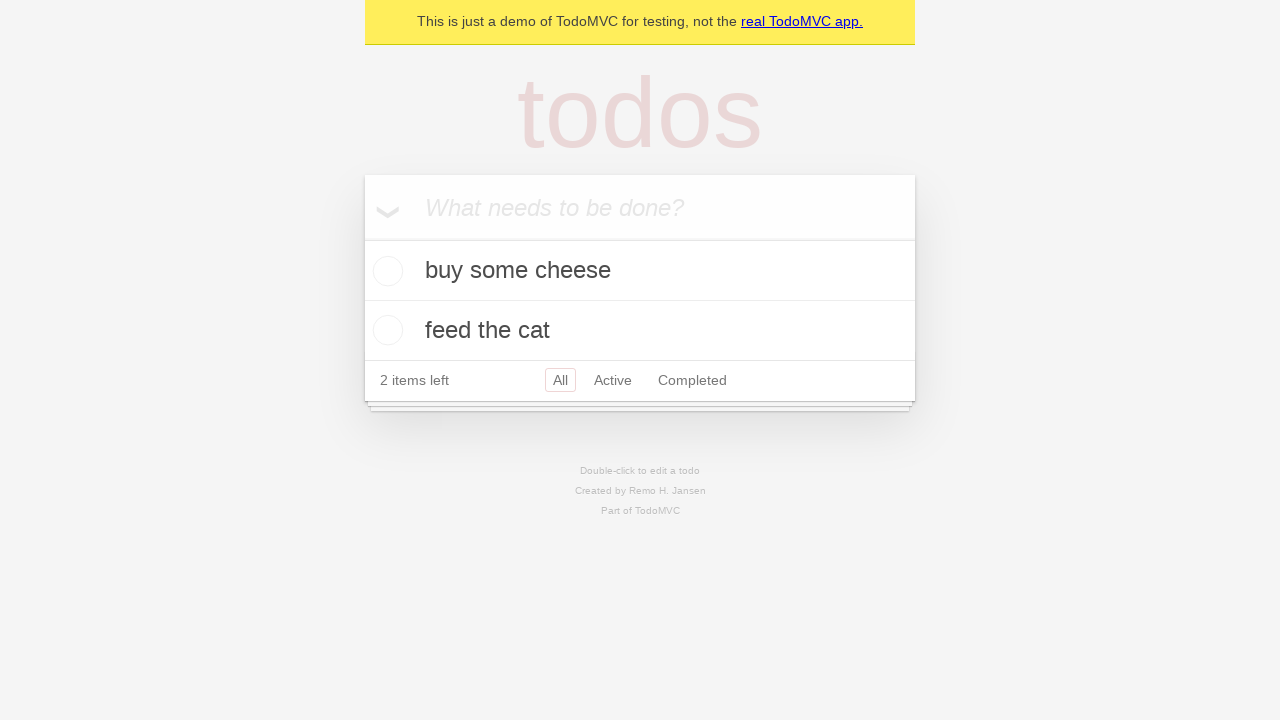